Tests hover functionality by hovering over an avatar image and verifying that the caption/additional information becomes visible.

Starting URL: http://the-internet.herokuapp.com/hovers

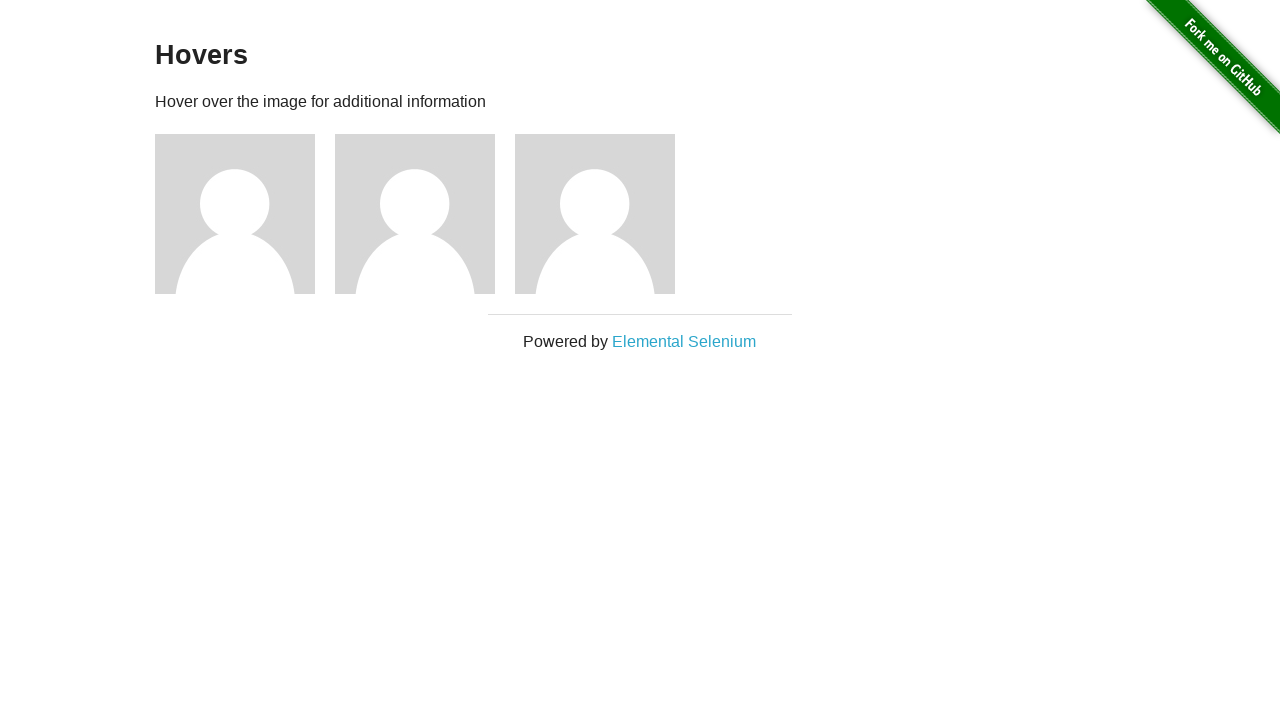

Located first avatar figure element
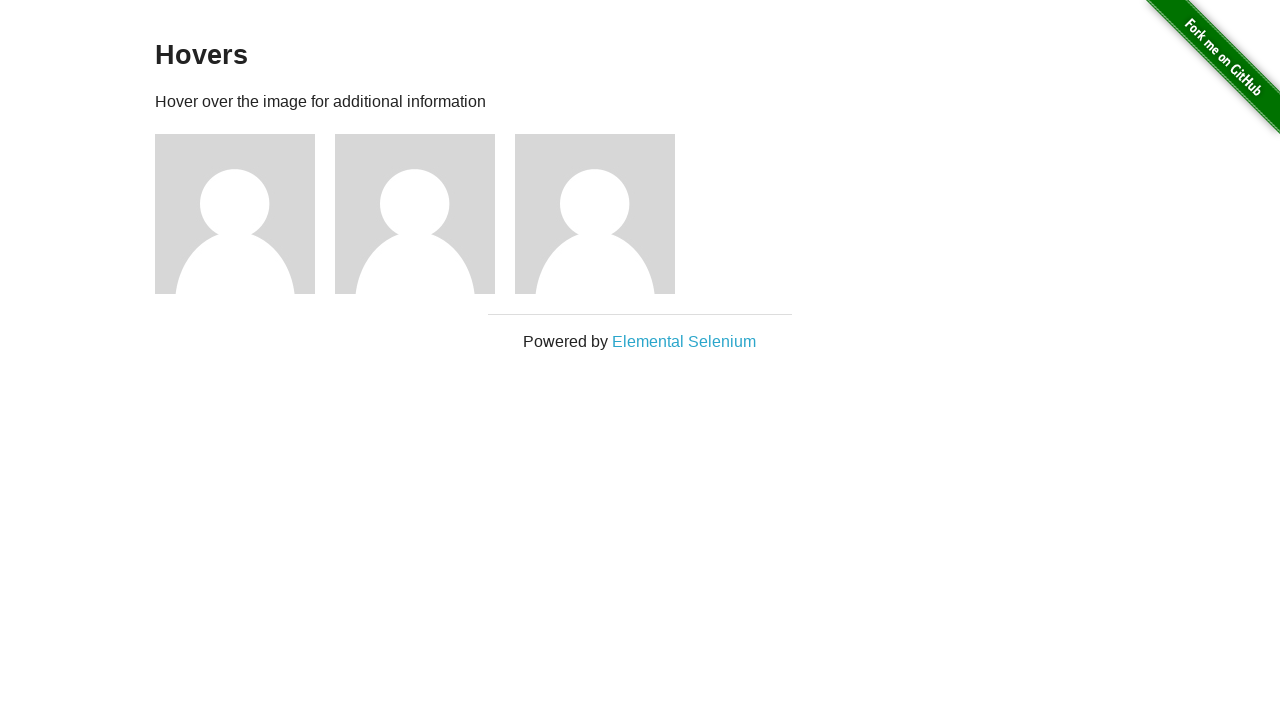

Hovered over avatar image to trigger hover effect at (245, 214) on .figure >> nth=0
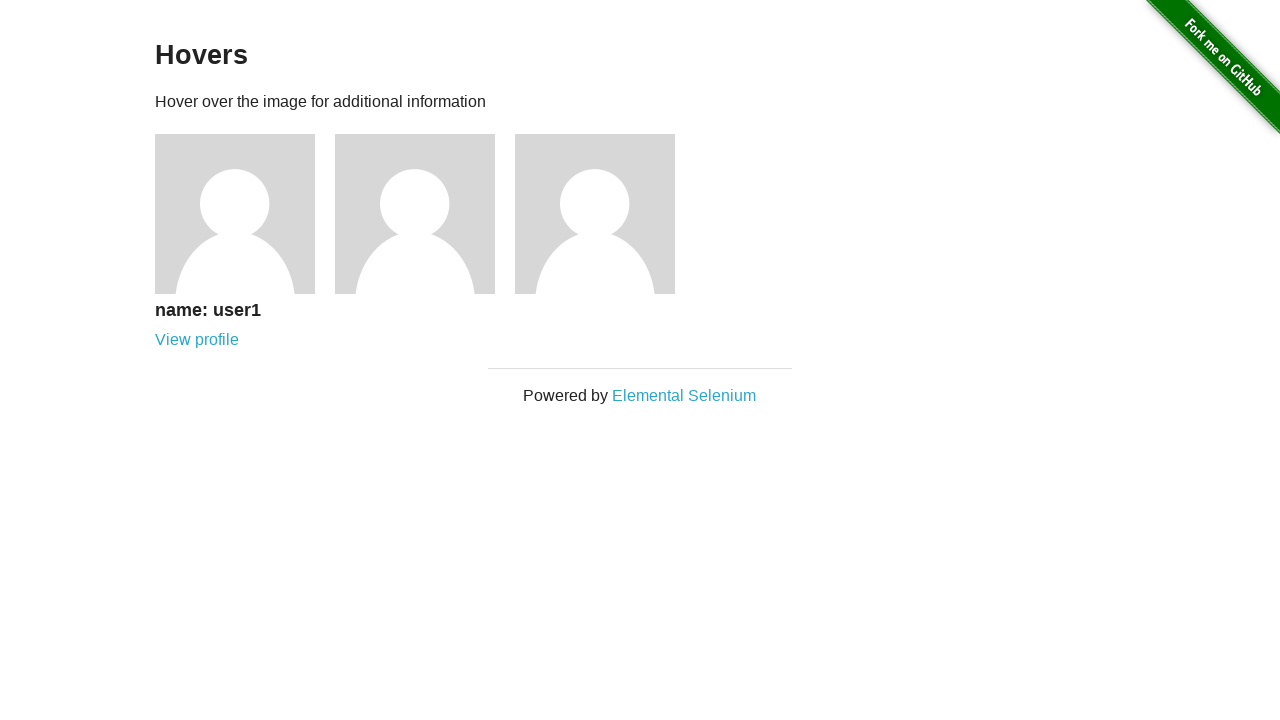

Located avatar caption element
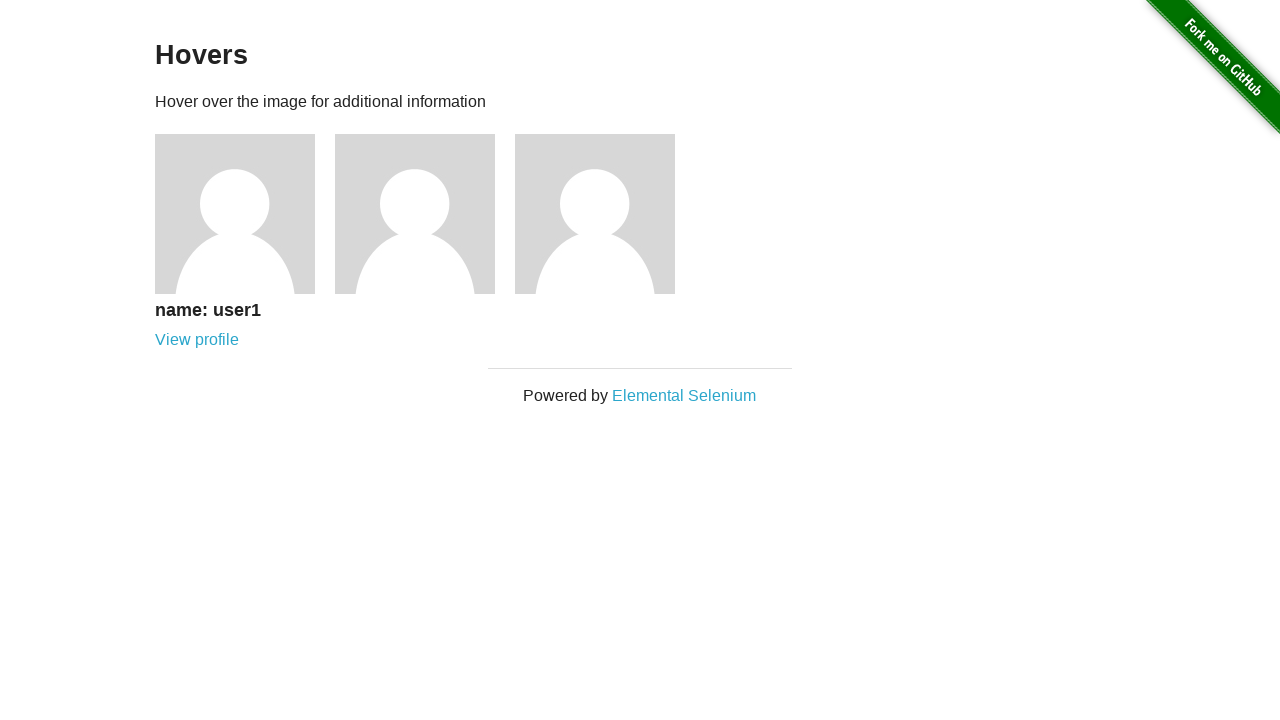

Verified that caption is visible after hovering
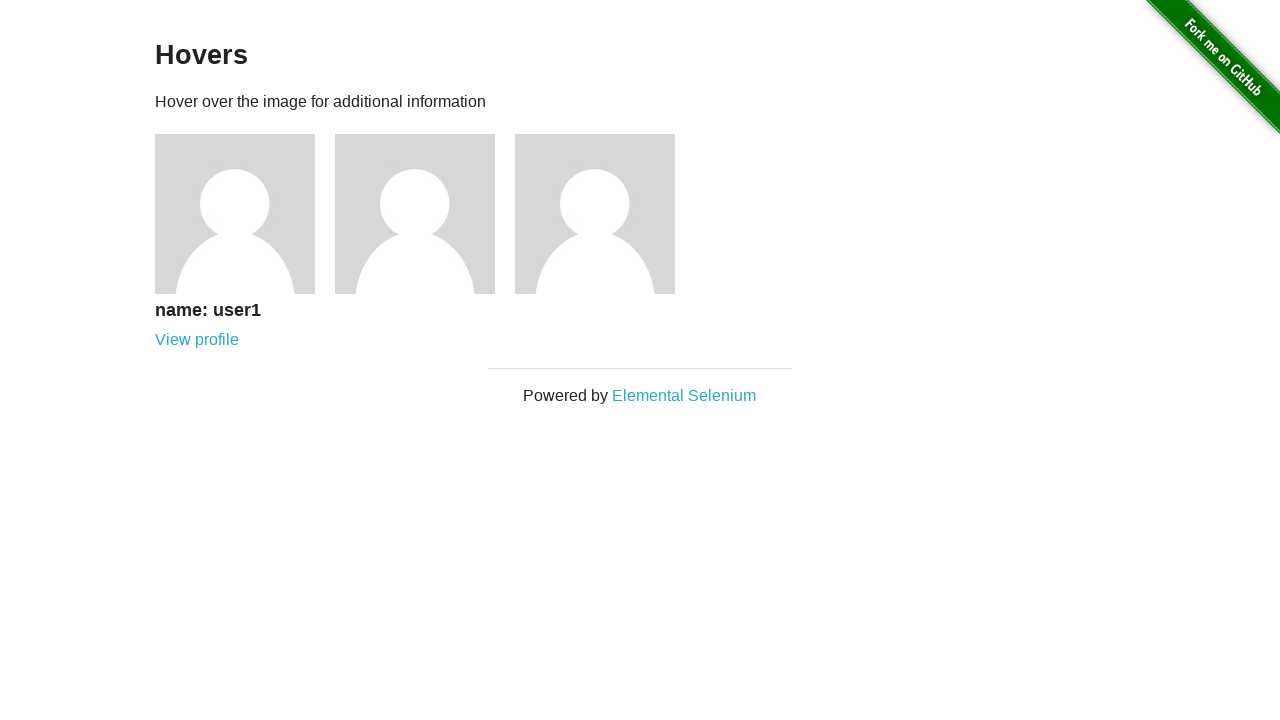

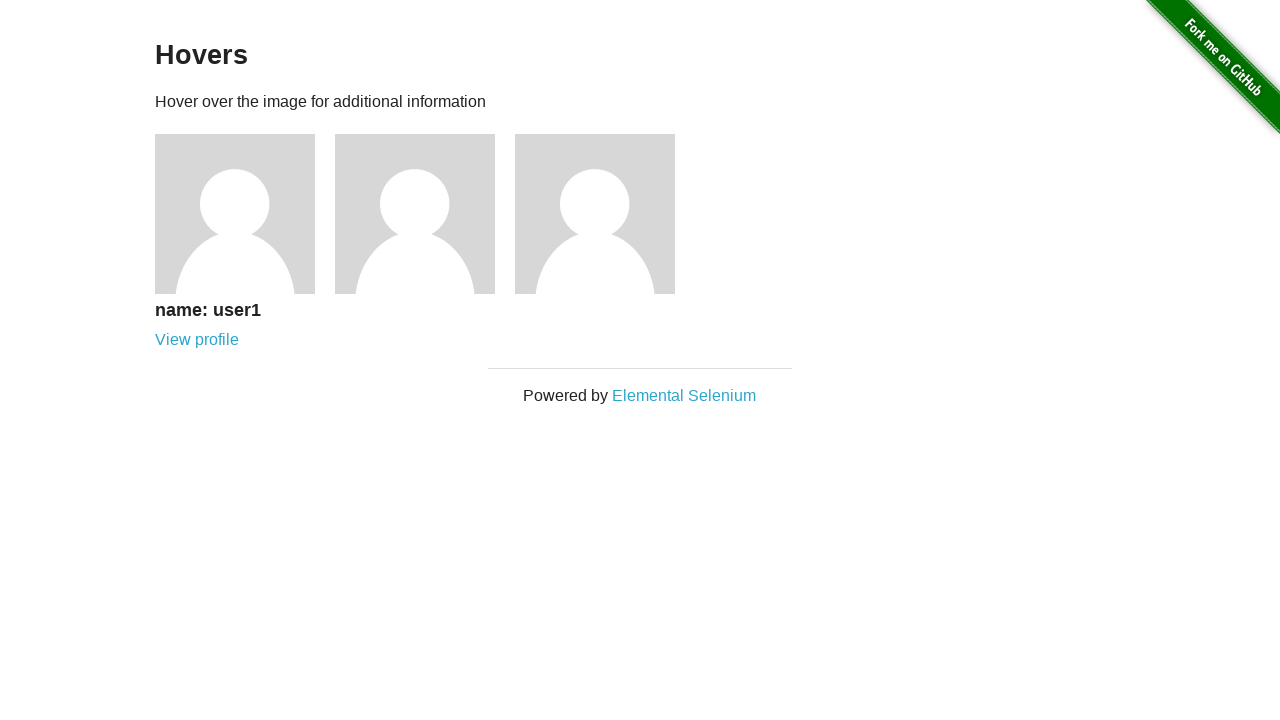